Navigates to Software Testing Help website and performs double-click actions on the page

Starting URL: https://www.softwaretestinghelp.com/

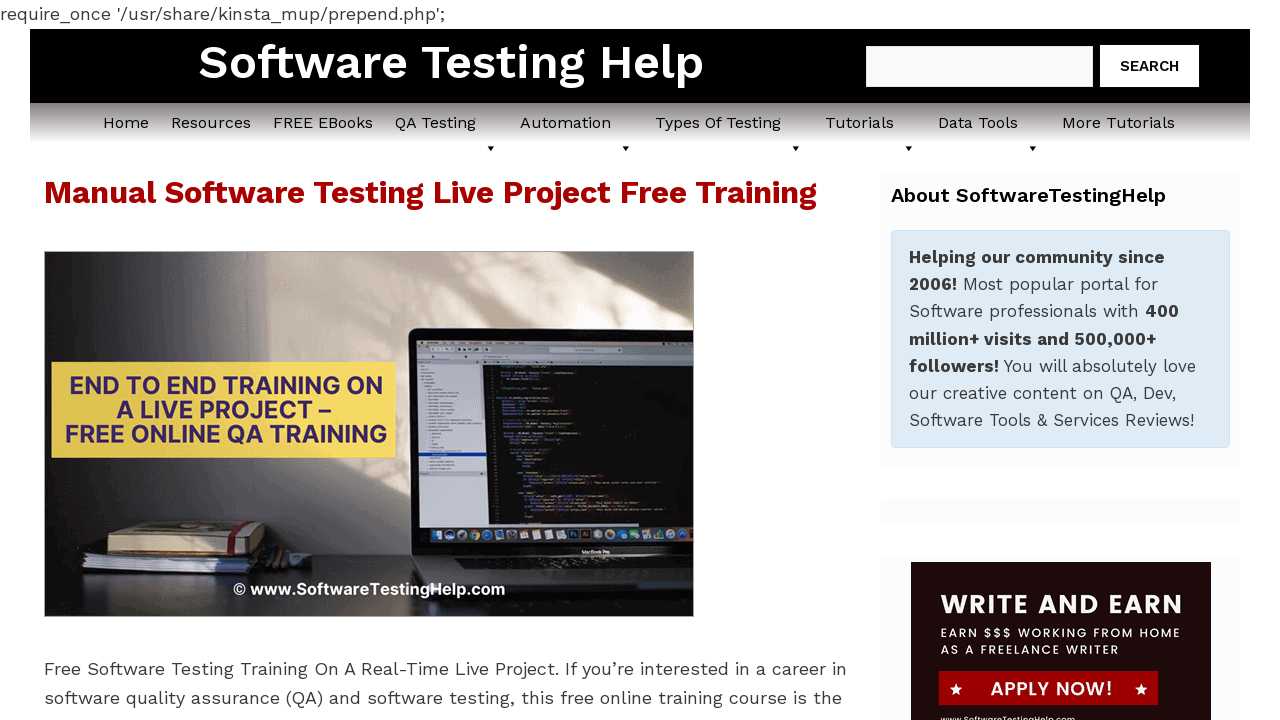

Performed double-click action on page body at (640, 360) on body
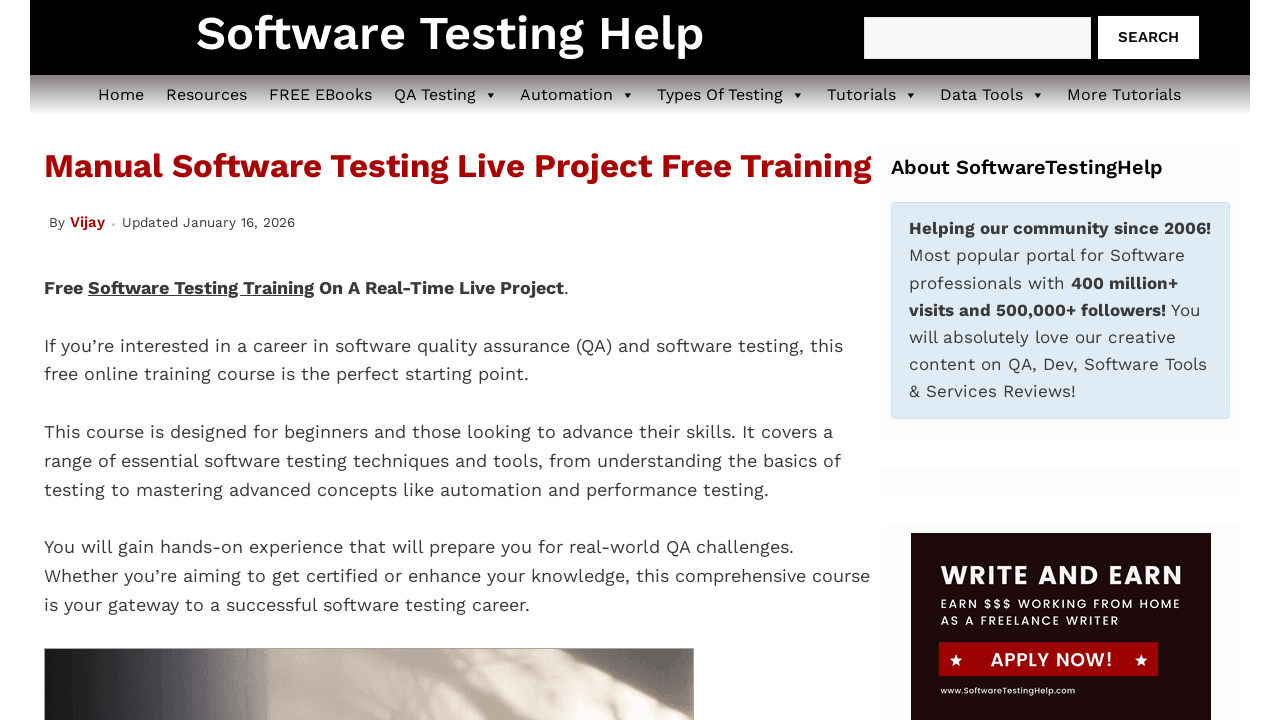

Performed first consecutive double-click action on page body at (640, 360) on body
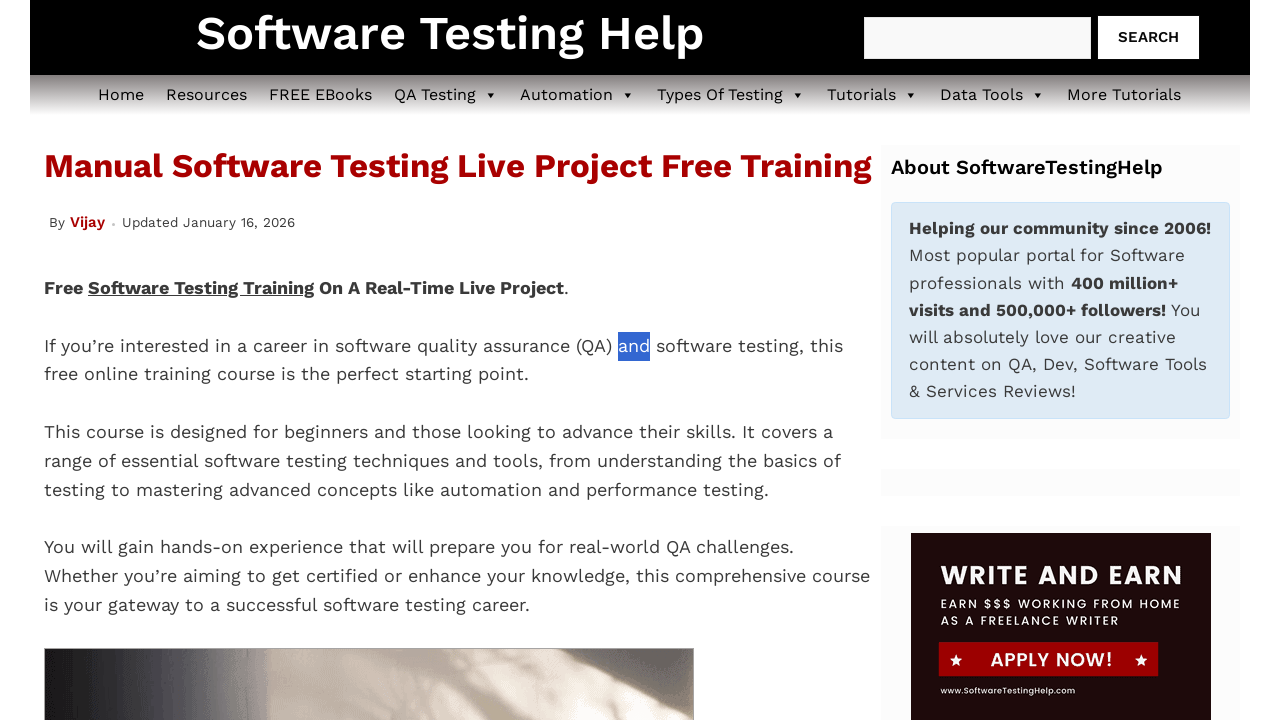

Performed second consecutive double-click action on page body at (640, 360) on body
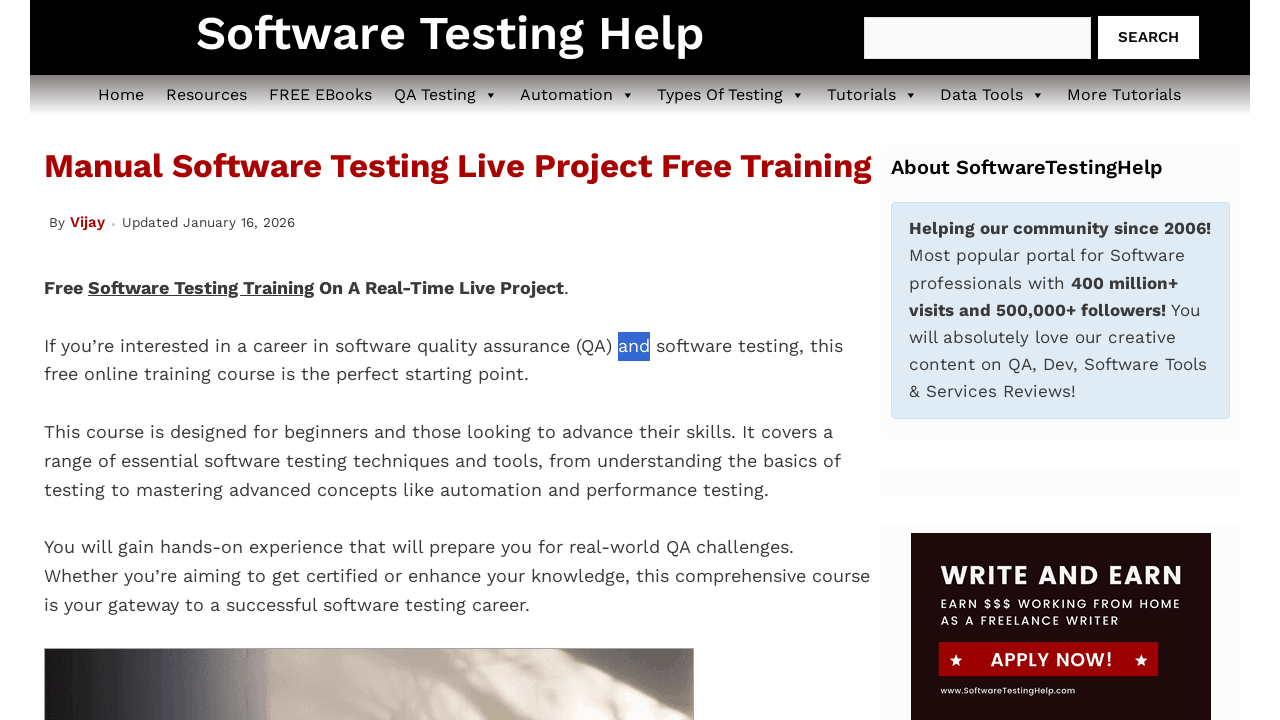

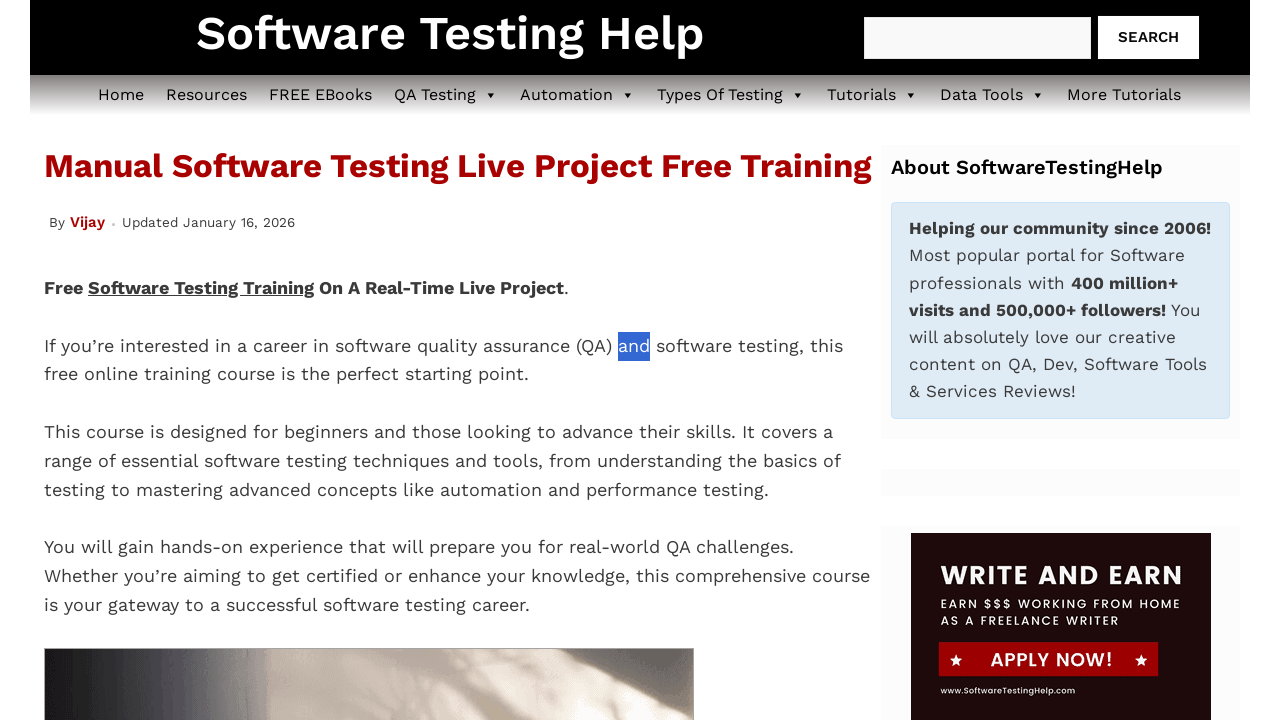